Tests various JavaScript alert dialog interactions including simple alerts, confirmation dialogs, and prompt dialogs by clicking buttons and handling the resulting popups

Starting URL: https://www.hyrtutorials.com/p/alertsdemo.html

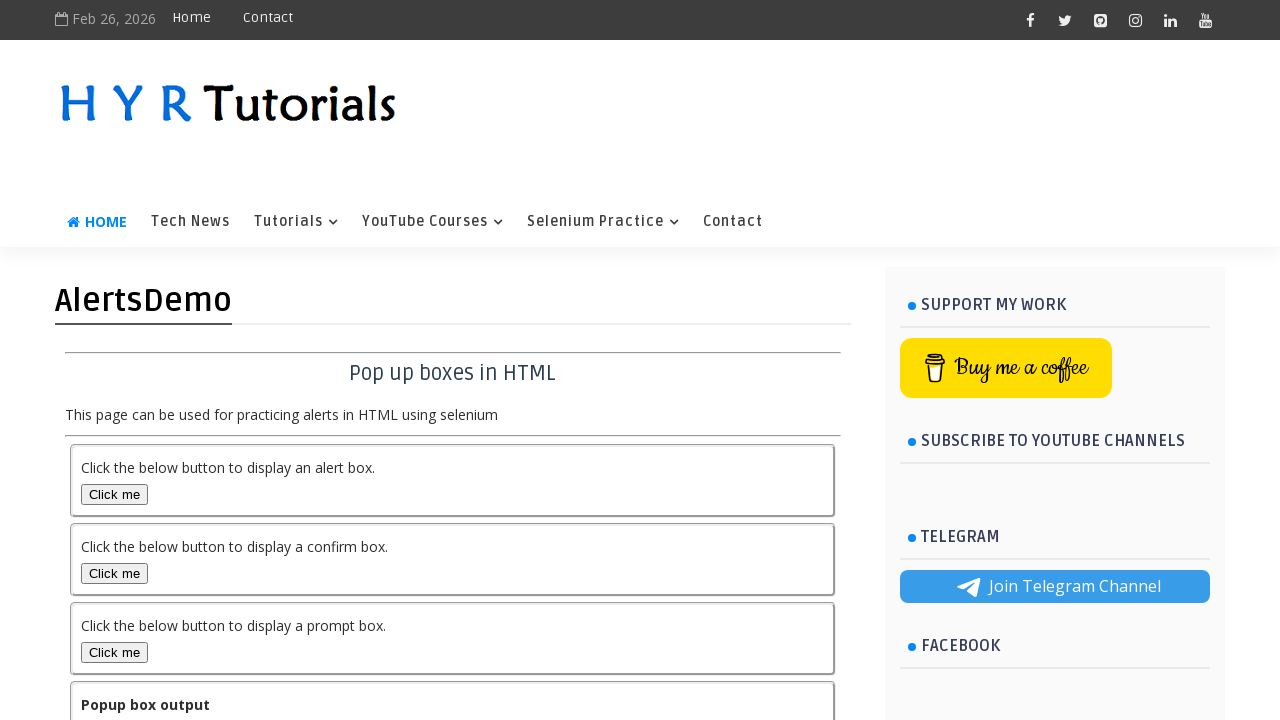

Clicked alert button to trigger simple alert dialog at (114, 494) on #alertBox
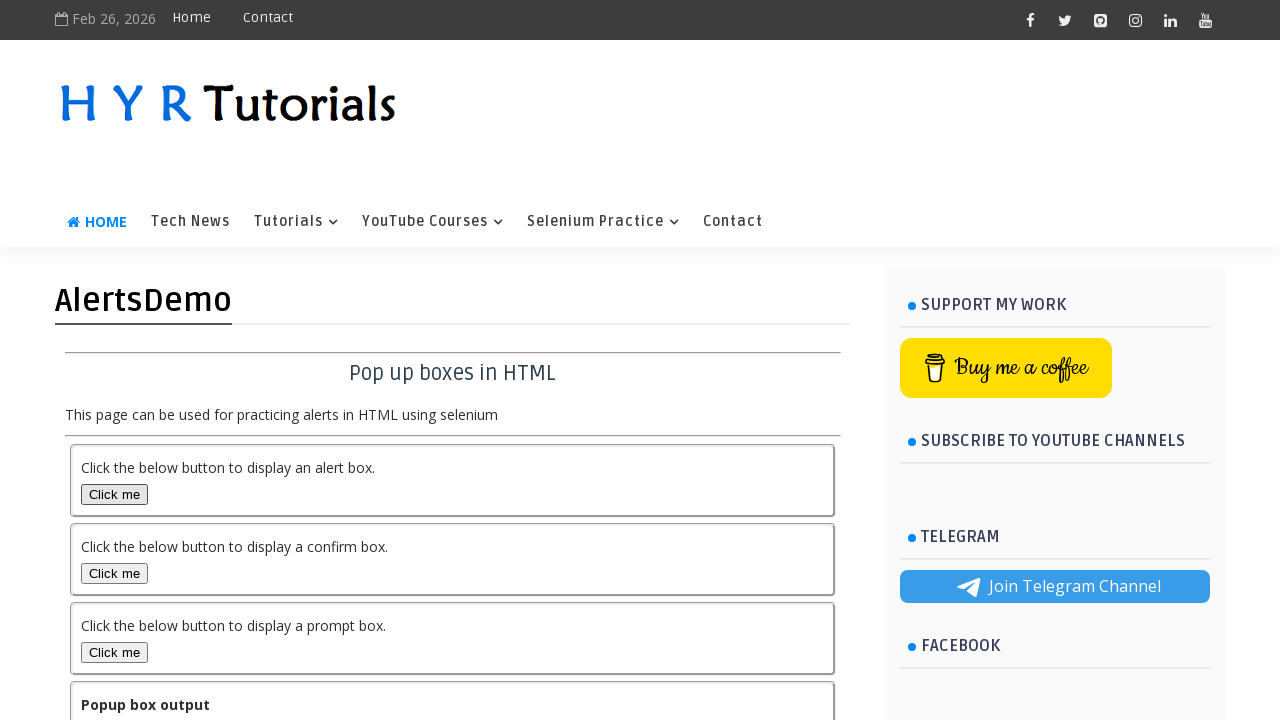

Set up dialog handler to accept alert
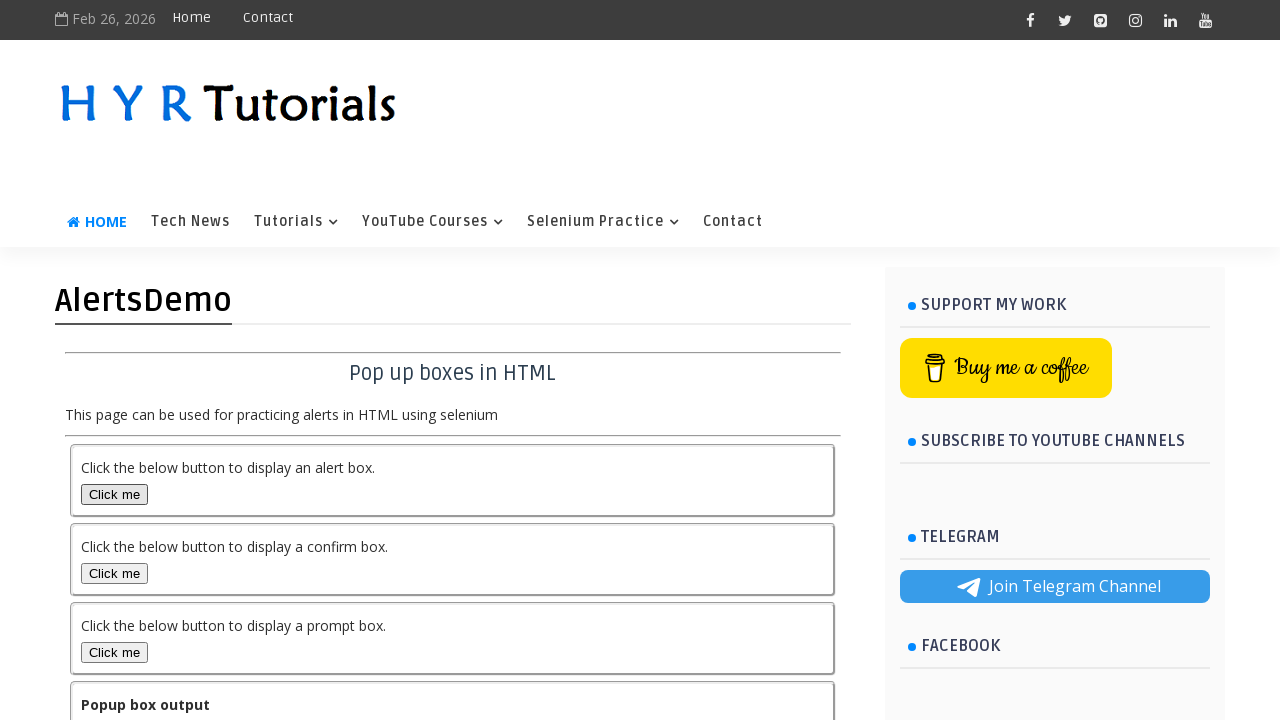

Clicked confirmation button to trigger confirmation dialog at (114, 573) on #confirmBox
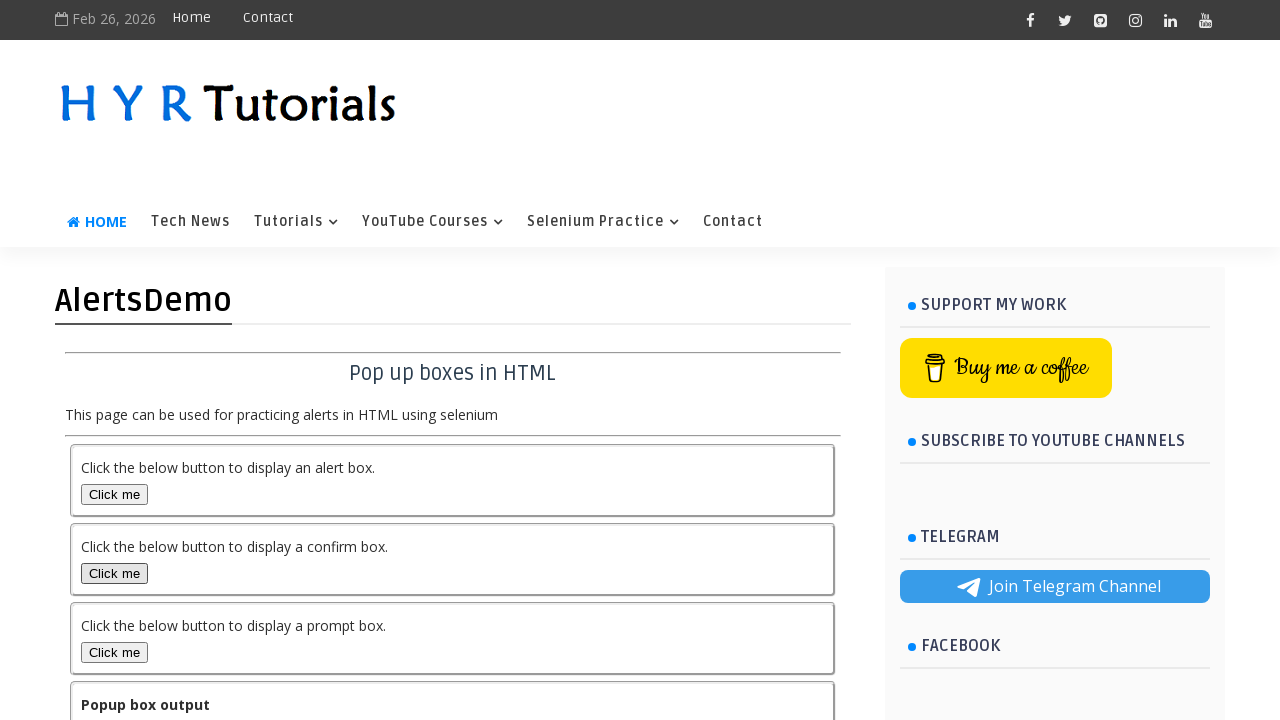

Set up dialog handler to dismiss confirmation dialog
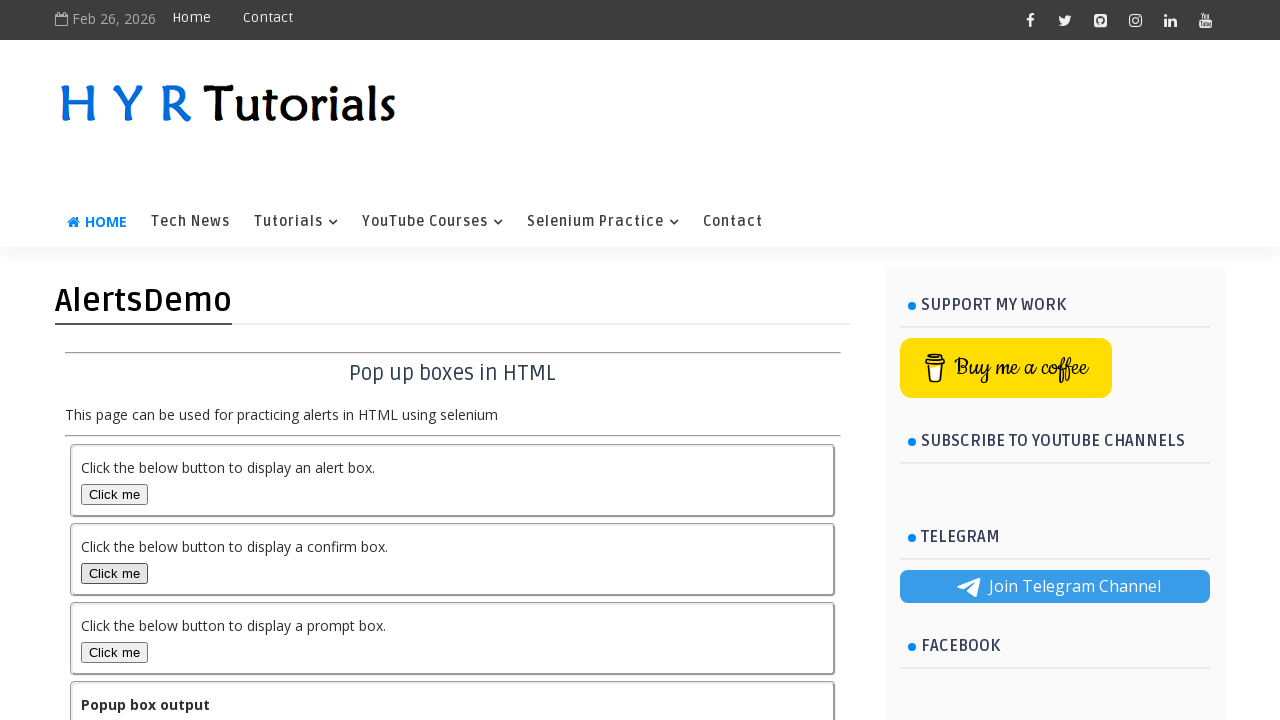

Set up dialog handler to accept prompt dialog with text 'teju'
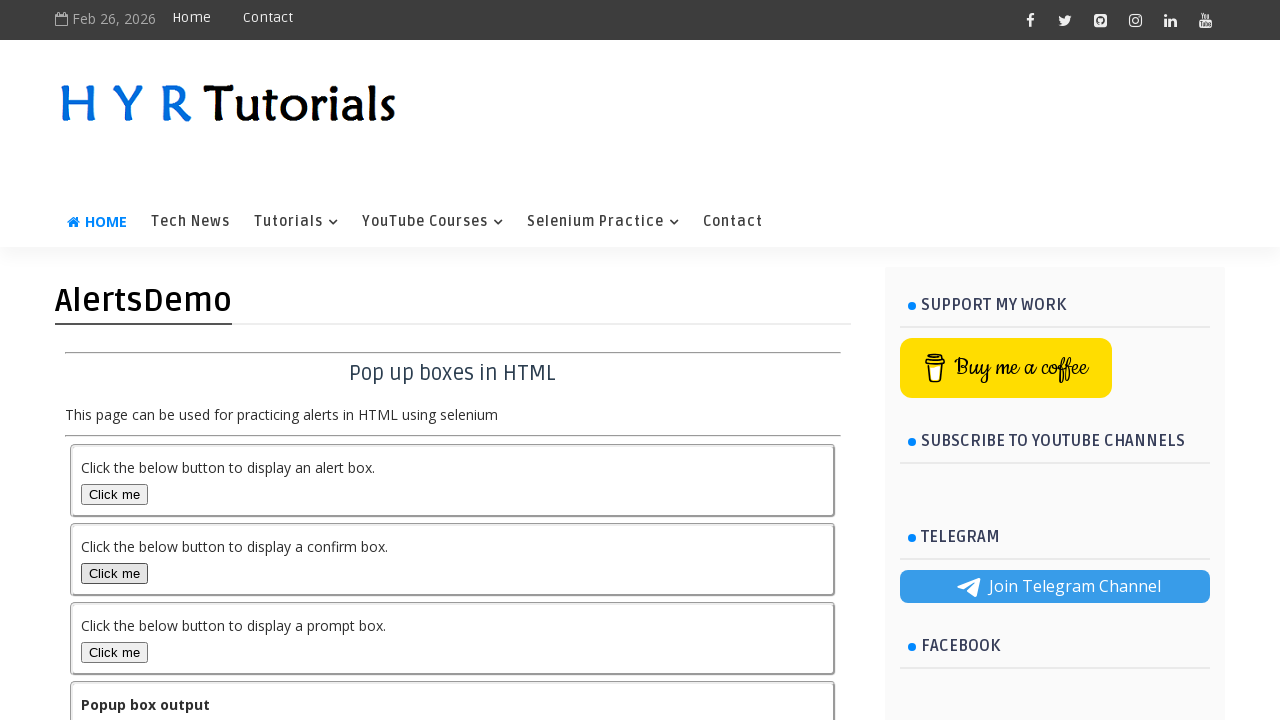

Clicked prompt button to trigger prompt dialog at (114, 652) on #promptBox
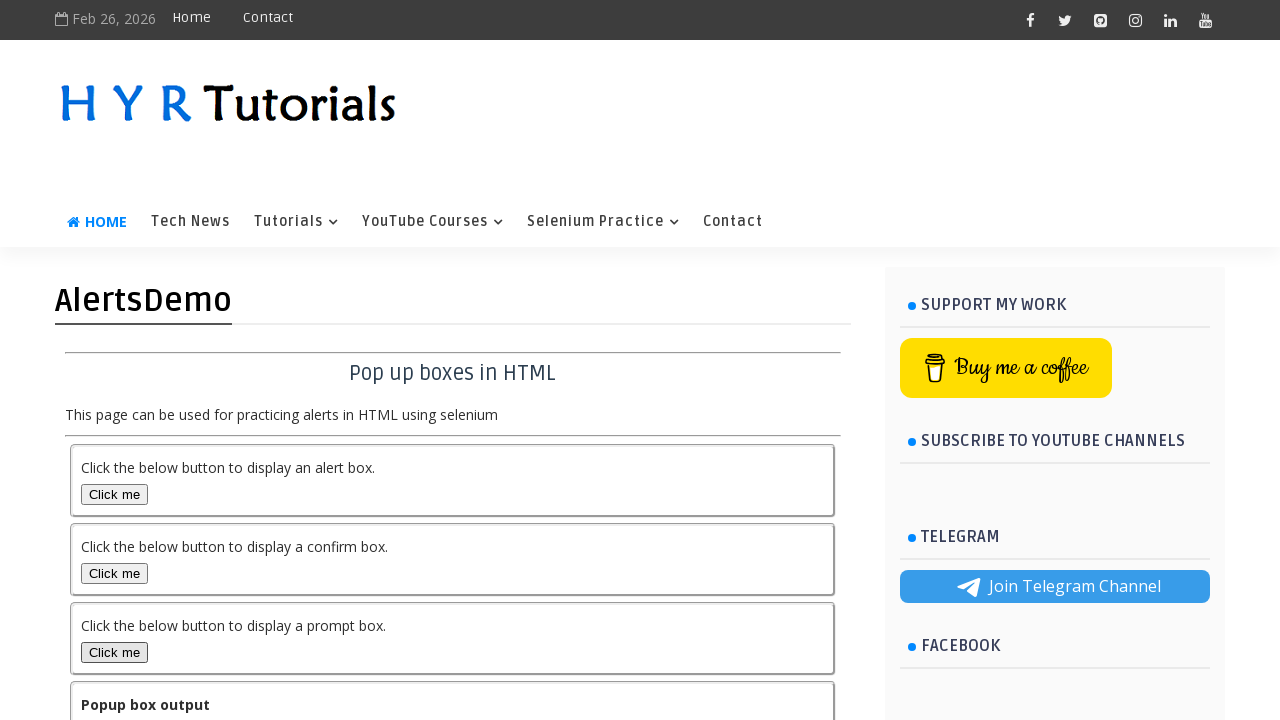

Waited for output element to be visible after handling all dialogs
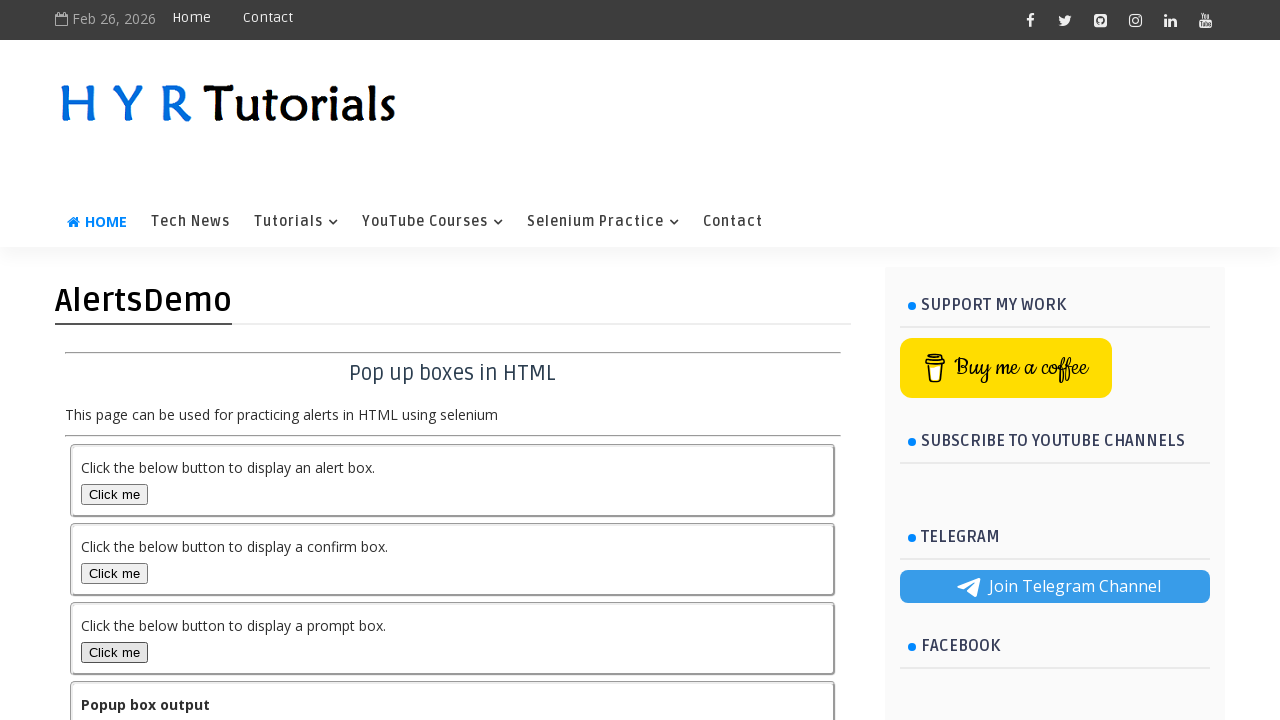

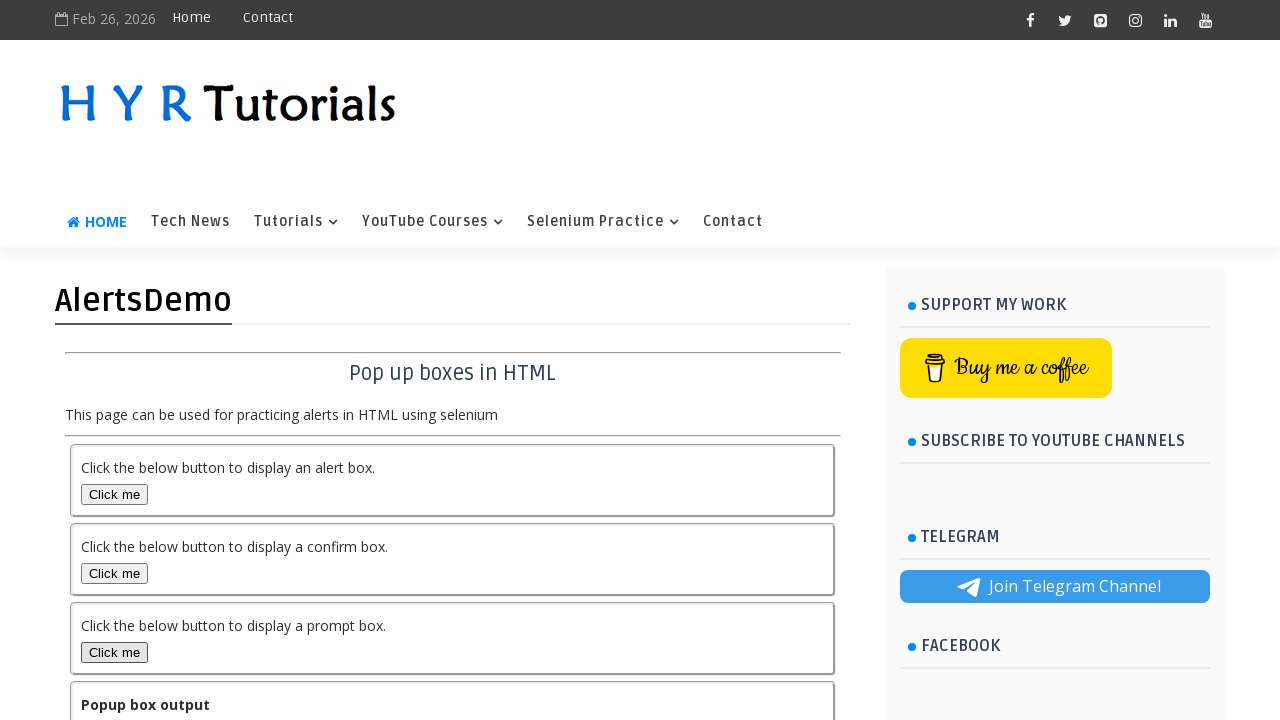